Tests the add-to-cart functionality on a demo e-commerce site by adding an iPhone 12 product to the cart and verifying it appears in the cart panel.

Starting URL: https://bstackdemo.com/

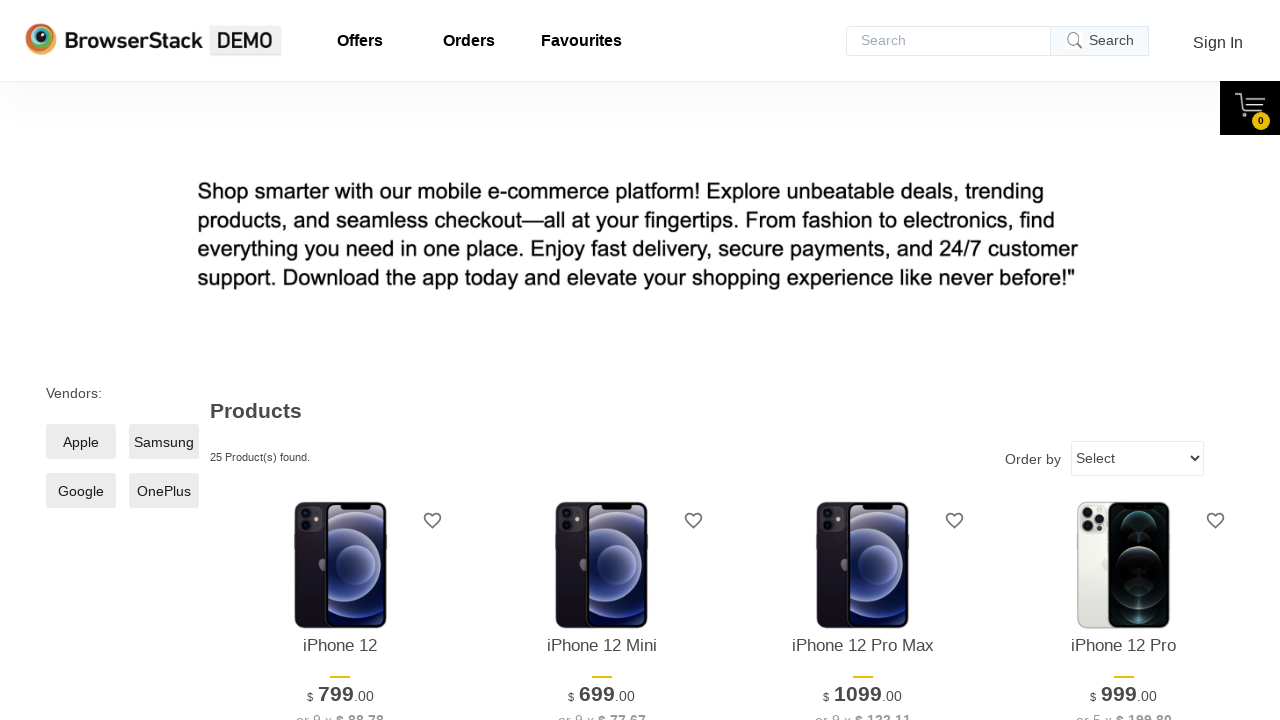

Waited for page to load with 'StackDemo' in title
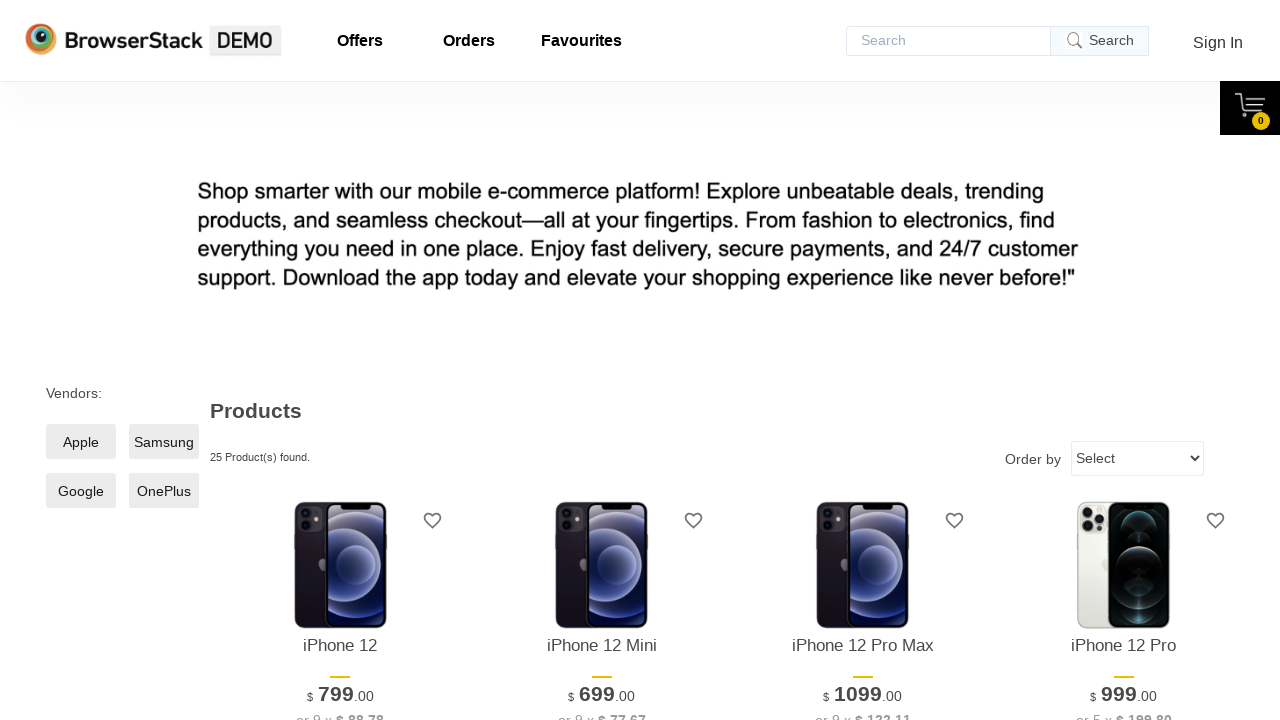

Retrieved product name from page: iPhone 12
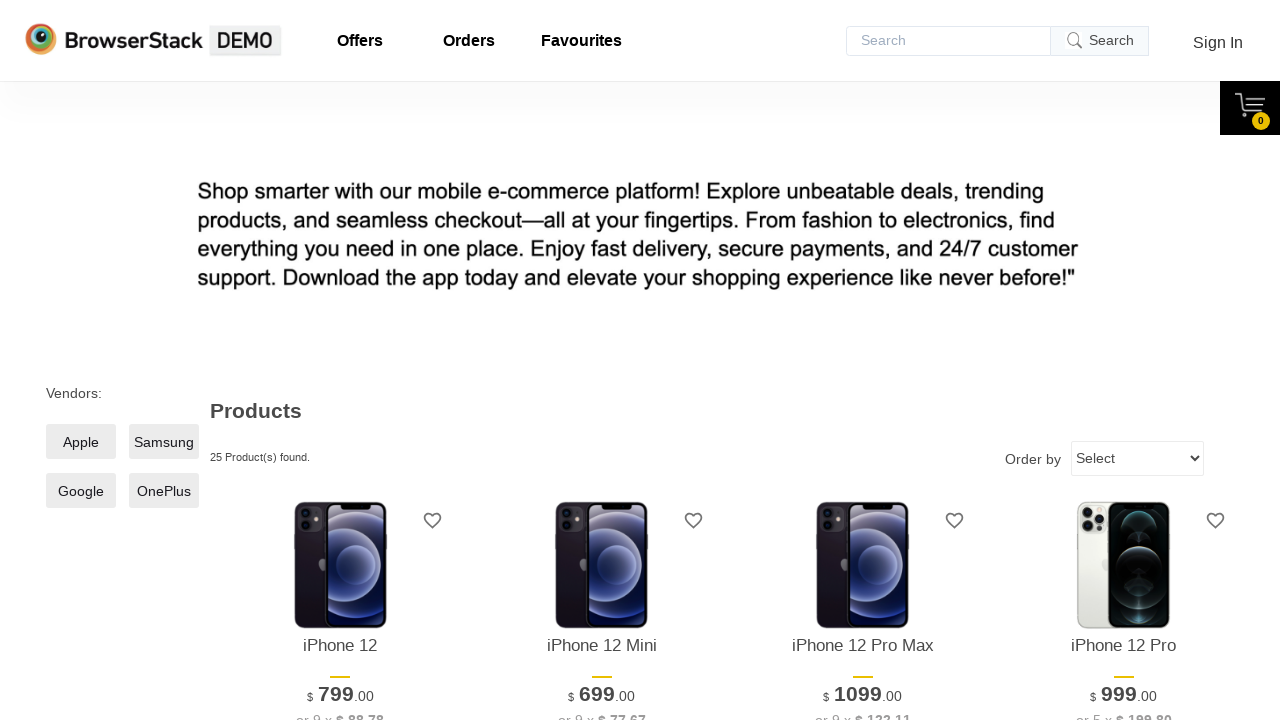

Clicked 'Add to cart' button for iPhone 12 product at (340, 361) on xpath=//*[@id="1"]/div[4]
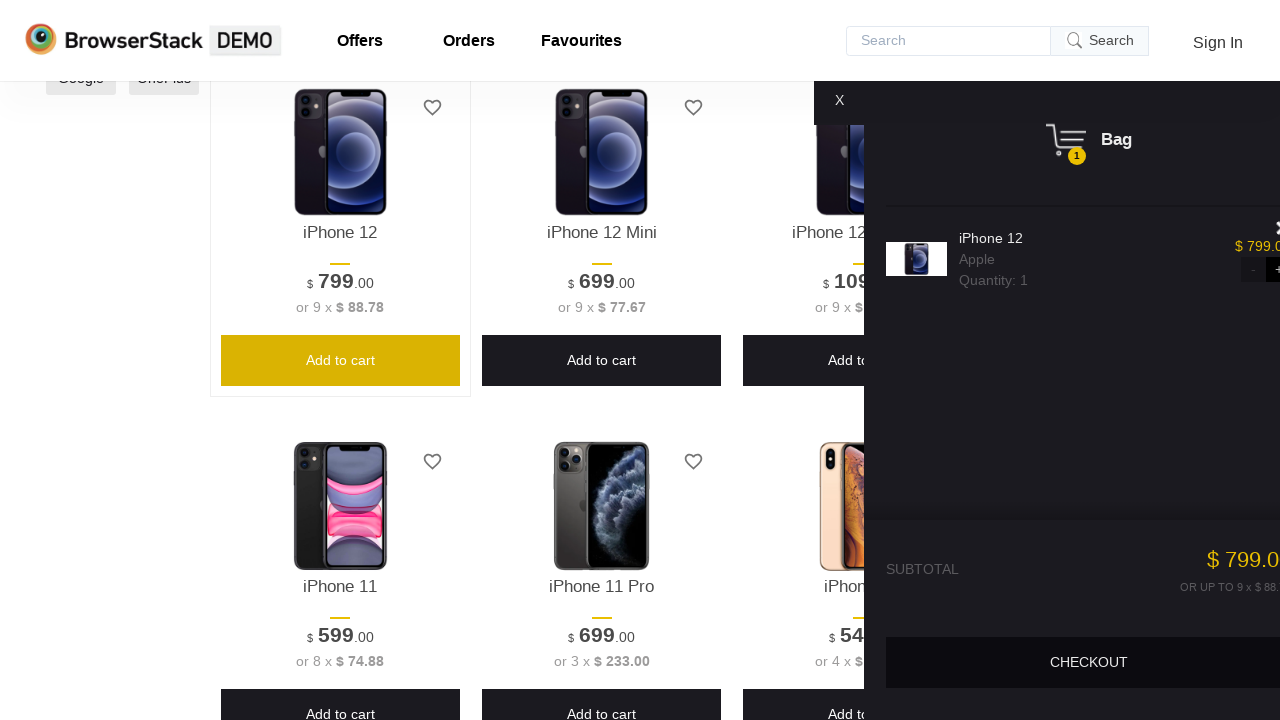

Cart panel became visible
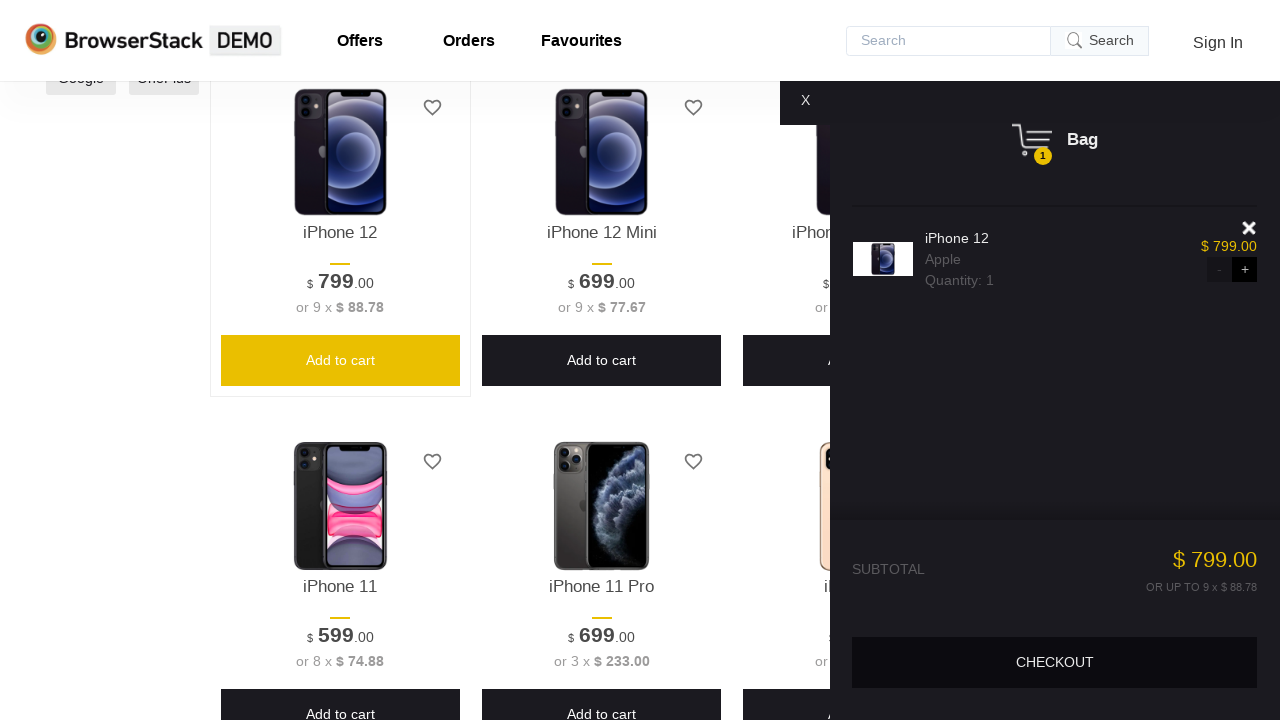

Retrieved product name from cart panel
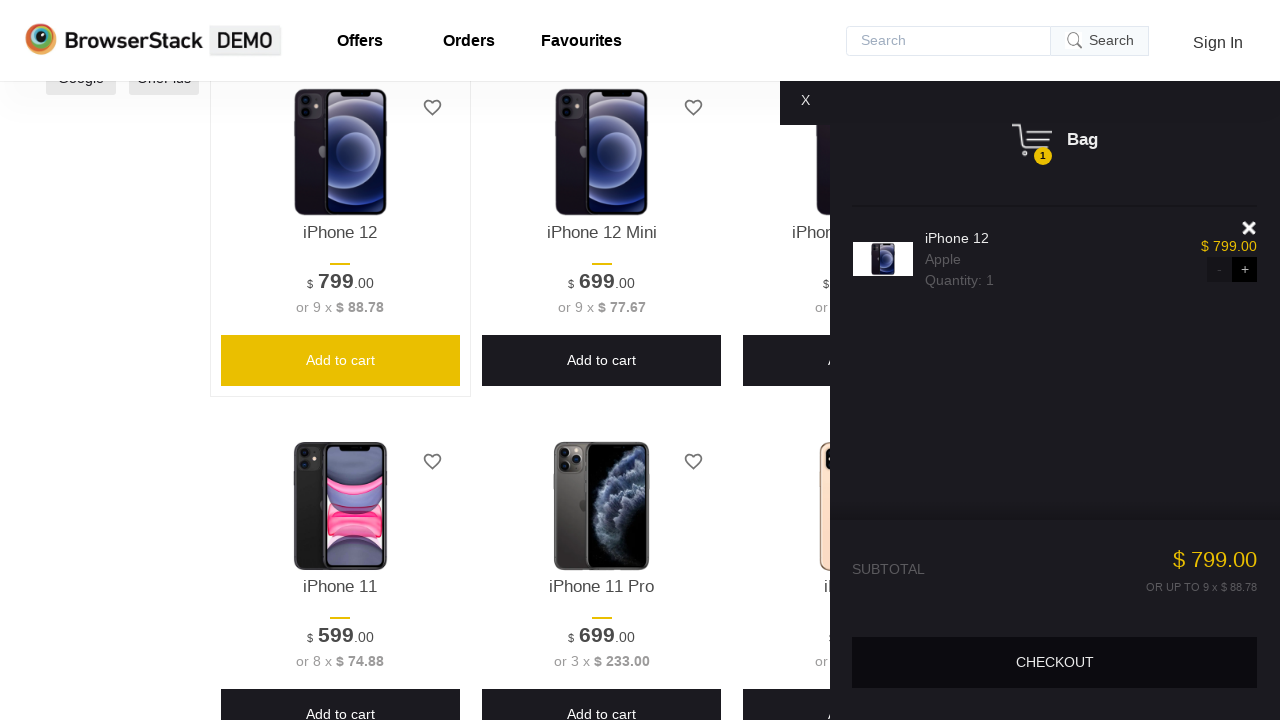

Verified iPhone 12 was successfully added to cart ('iPhone 12' == 'iPhone 12')
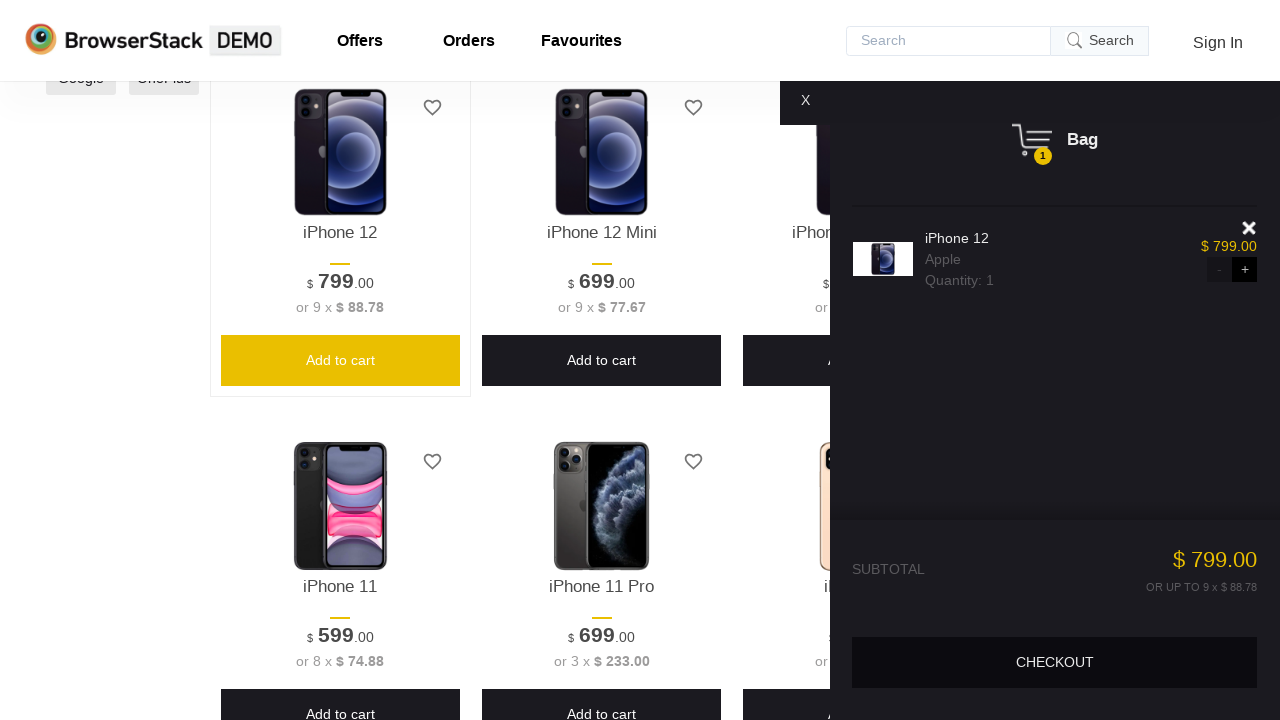

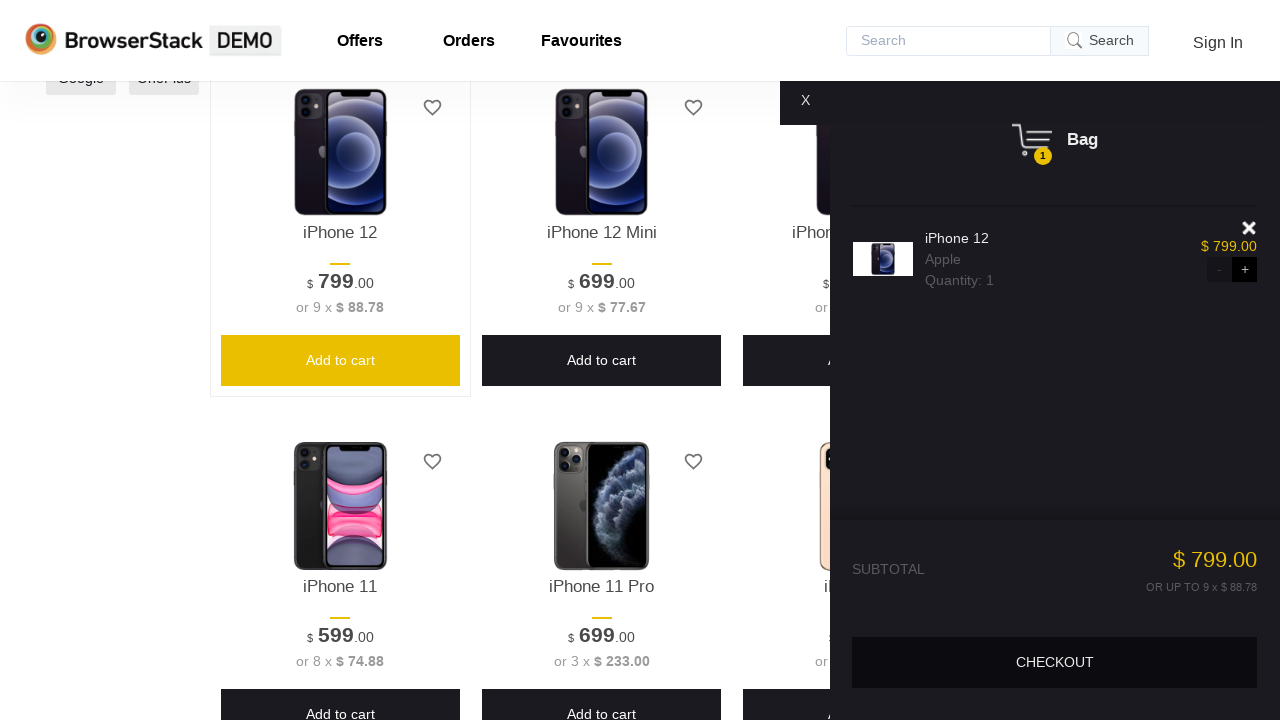